Tests that clicking on the Alerts, Frame & Windows card displays the correct list of menu items: Browser Windows, Alerts, Frames, Nested Frames, and Modal Dialogs.

Starting URL: https://demoqa.com/

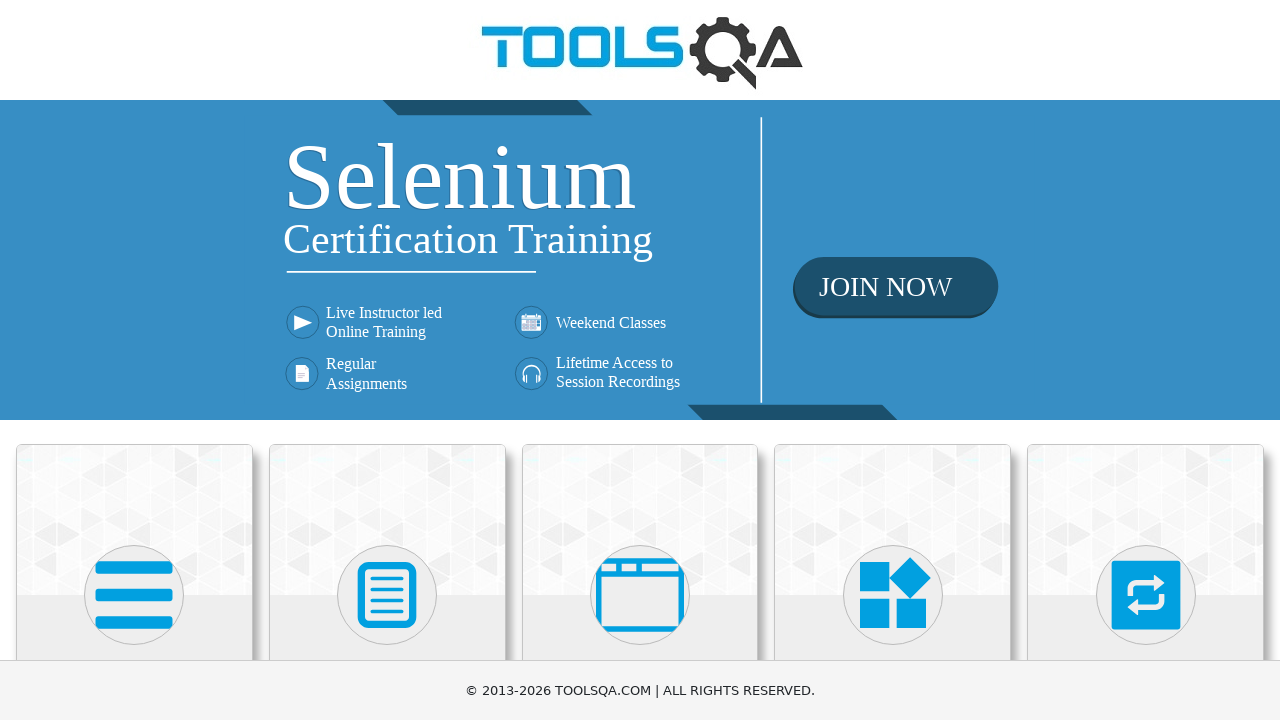

Clicked on Alerts, Frame & Windows card at (640, 520) on xpath=(//div[@class='card mt-4 top-card'])[3]
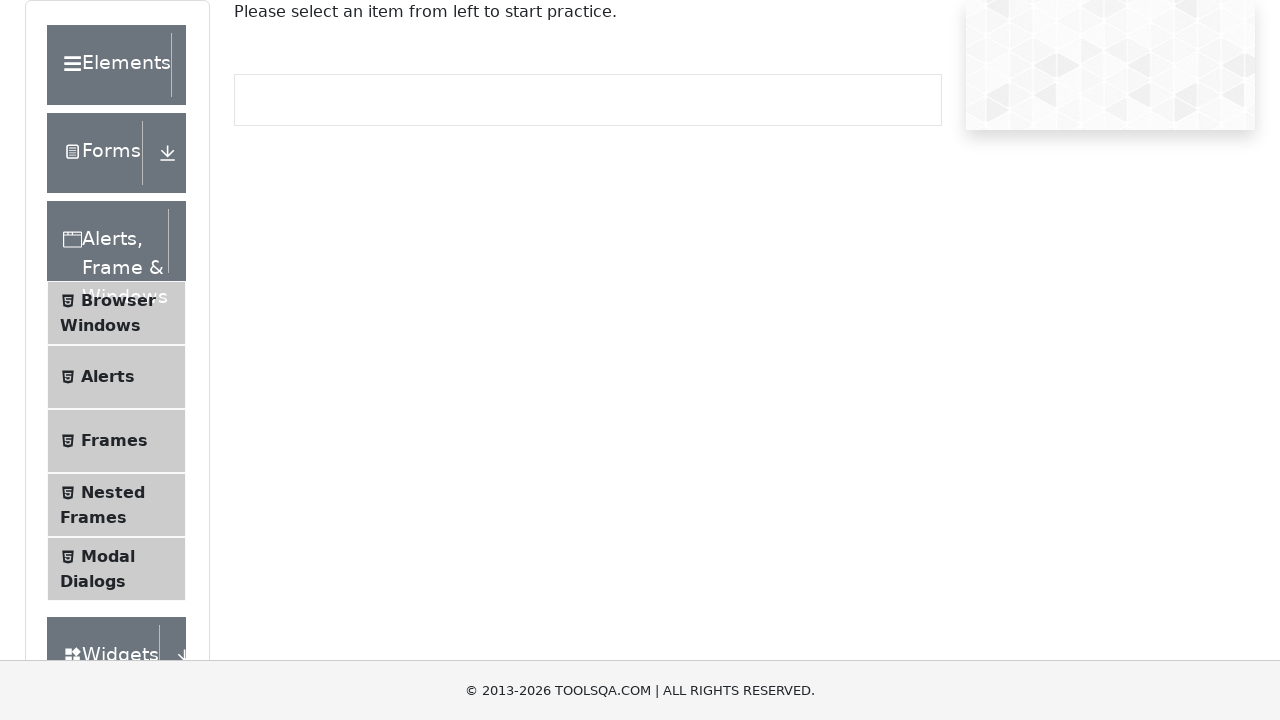

Menu items loaded in left panel
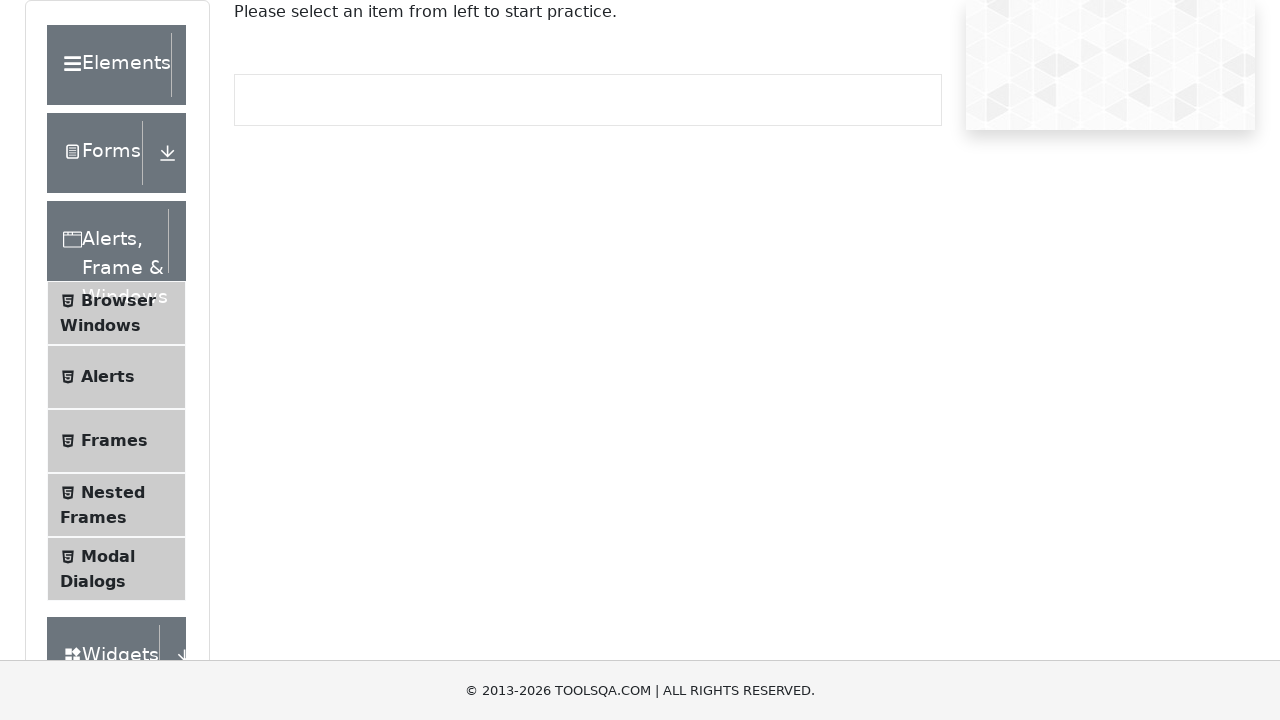

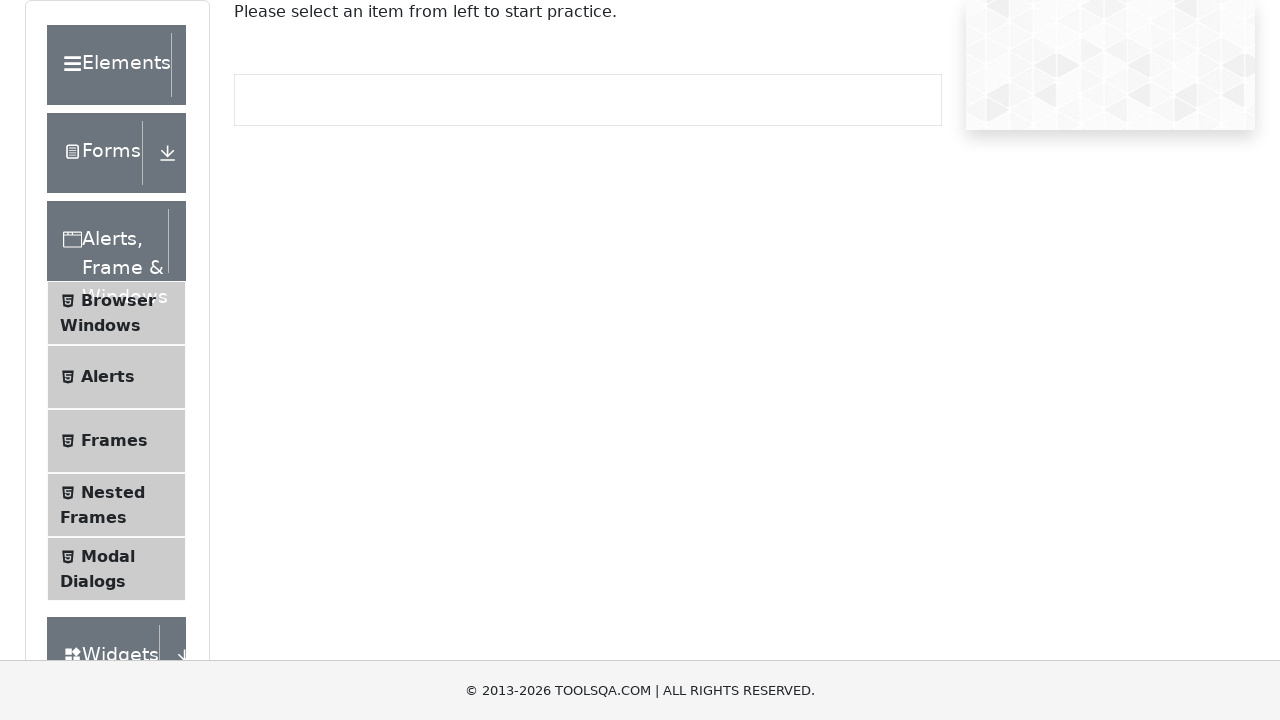